Tests mouse hover functionality by hovering over a button and clicking the Top link that appears

Starting URL: https://rahulshettyacademy.com/AutomationPractice/

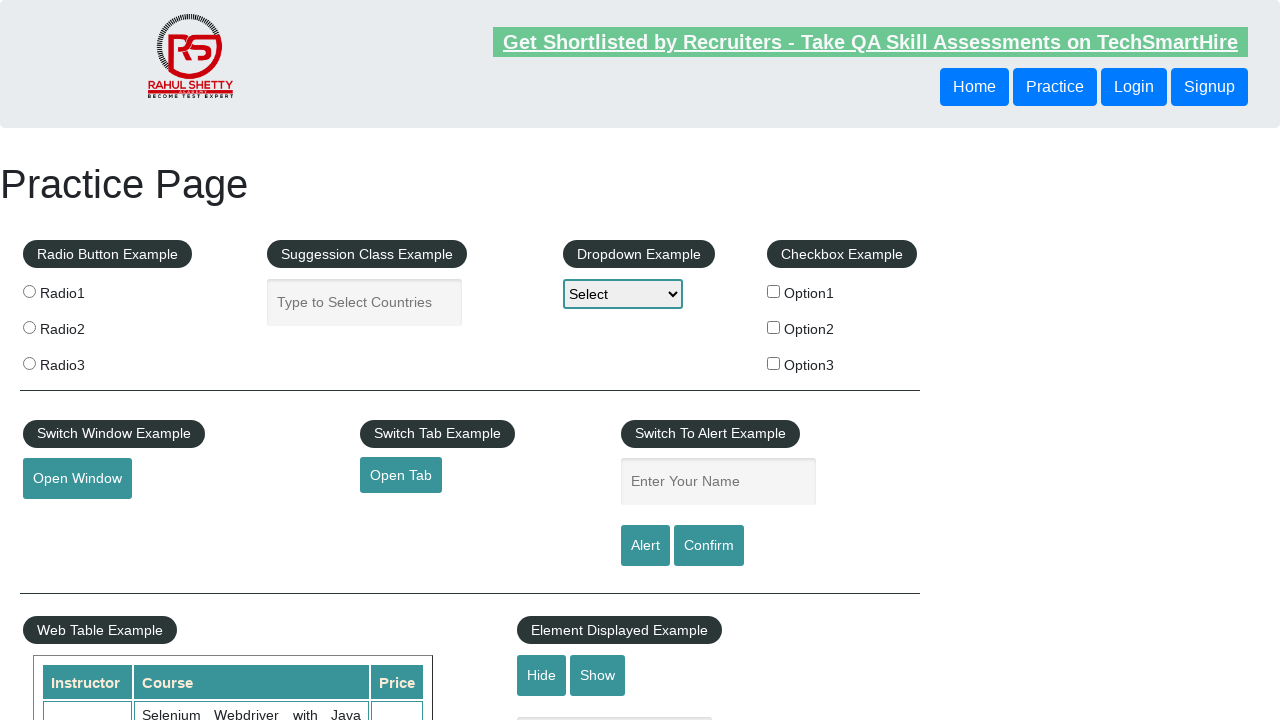

Scrolled down 1200px to reach mouse hover section
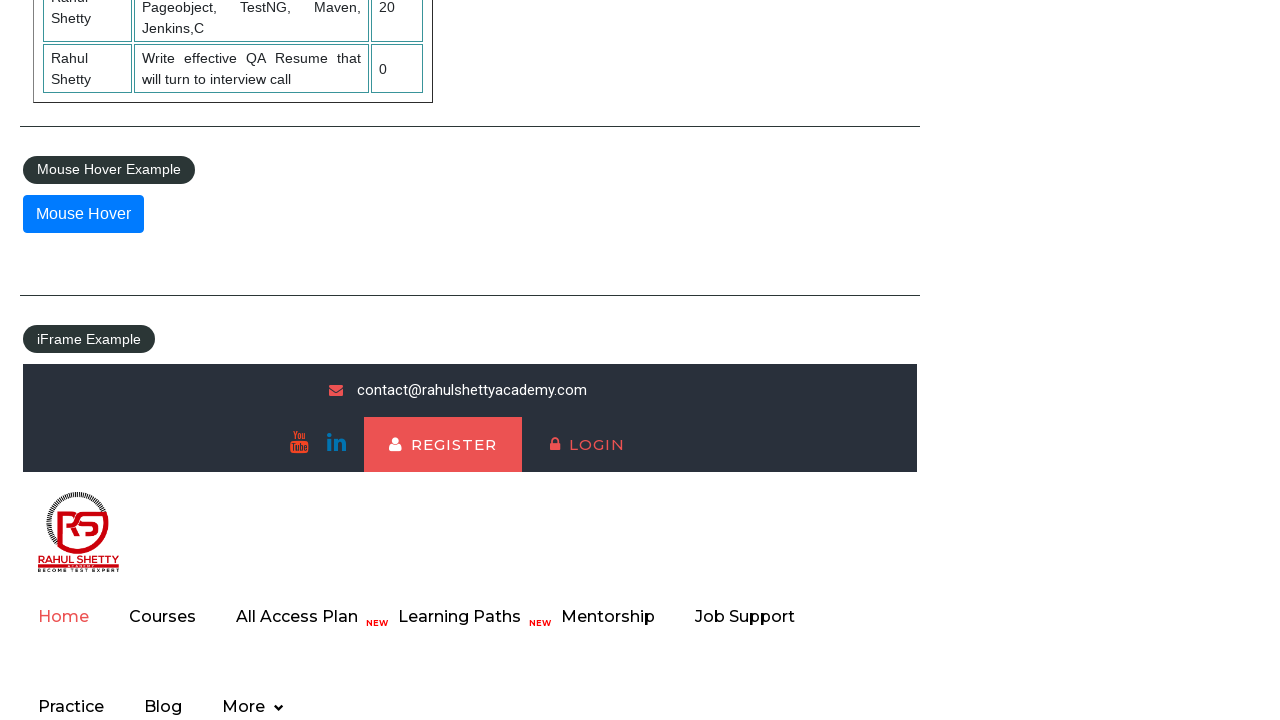

Mouse hover button appeared and loaded
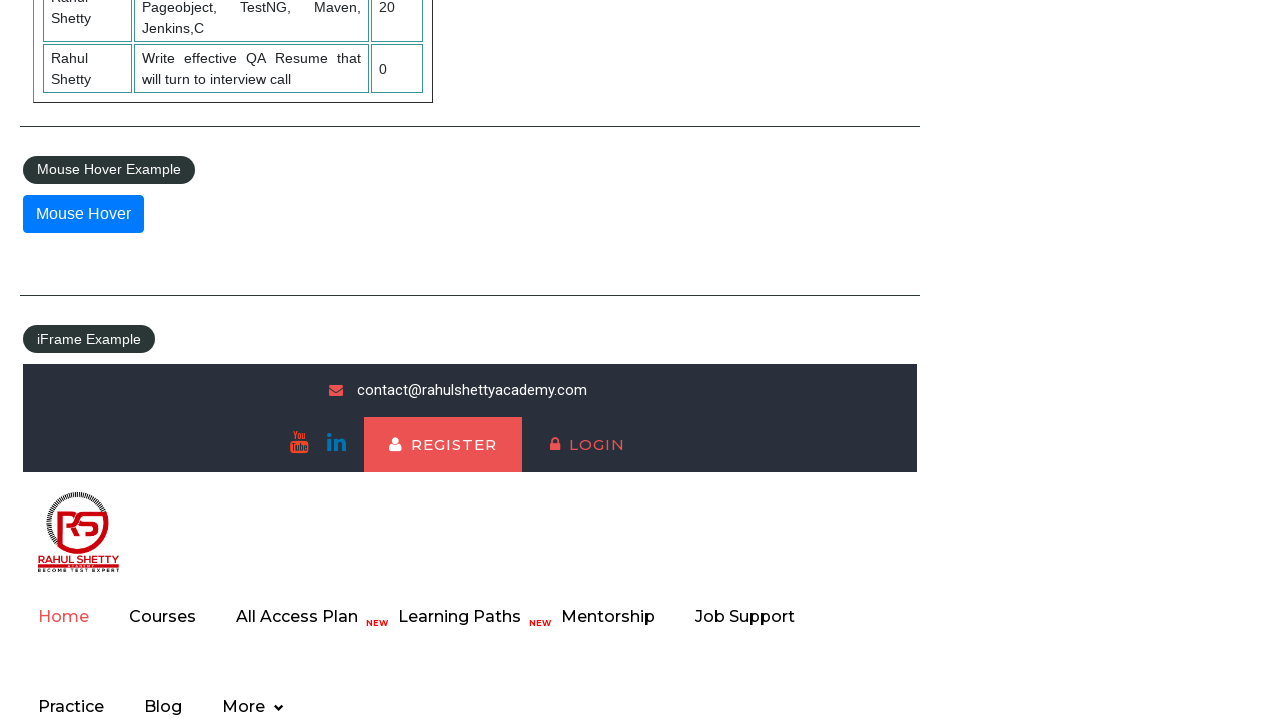

Hovered over the mouse hover button at (83, 214) on #mousehover
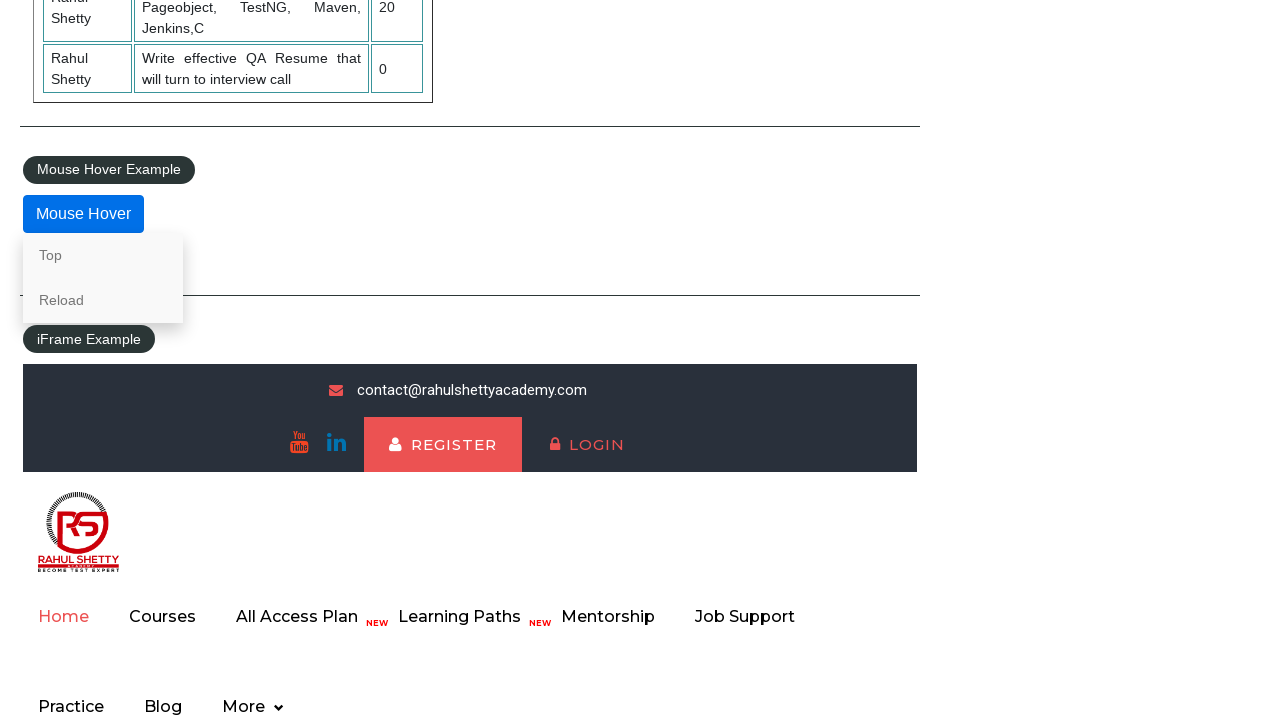

Clicked on the 'Top' link that appeared after hovering at (103, 255) on a:has-text('Top')
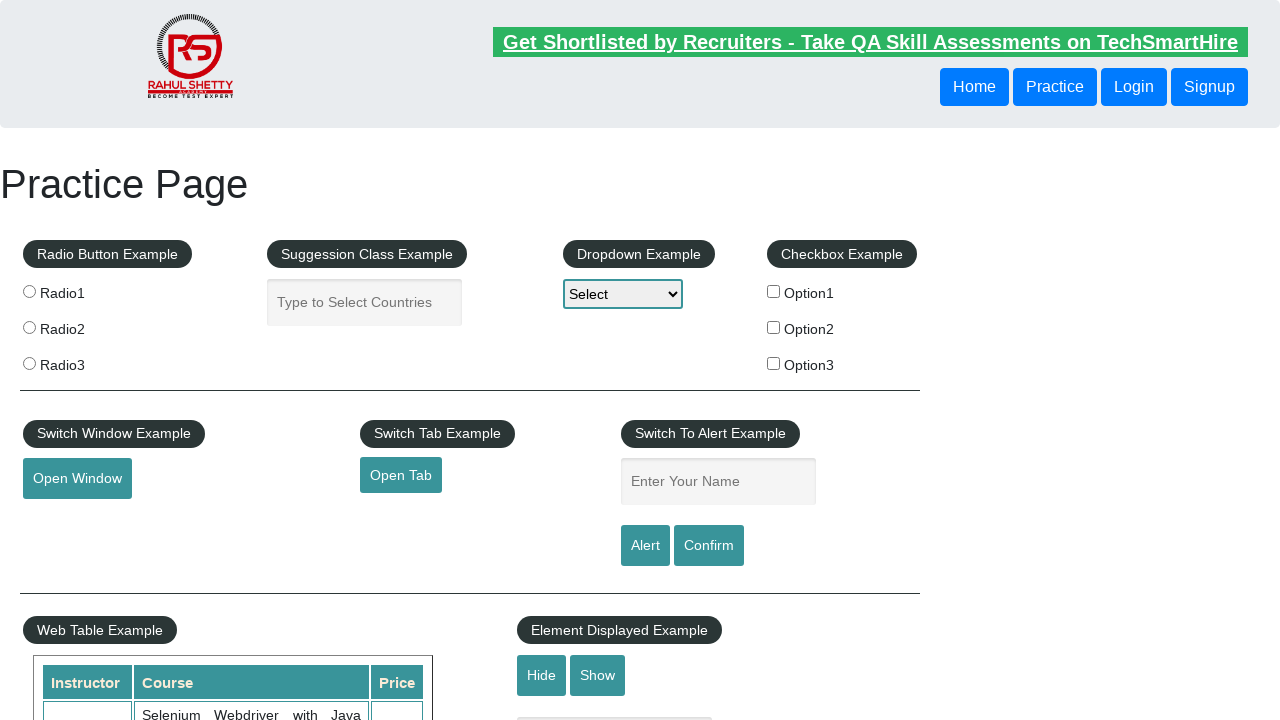

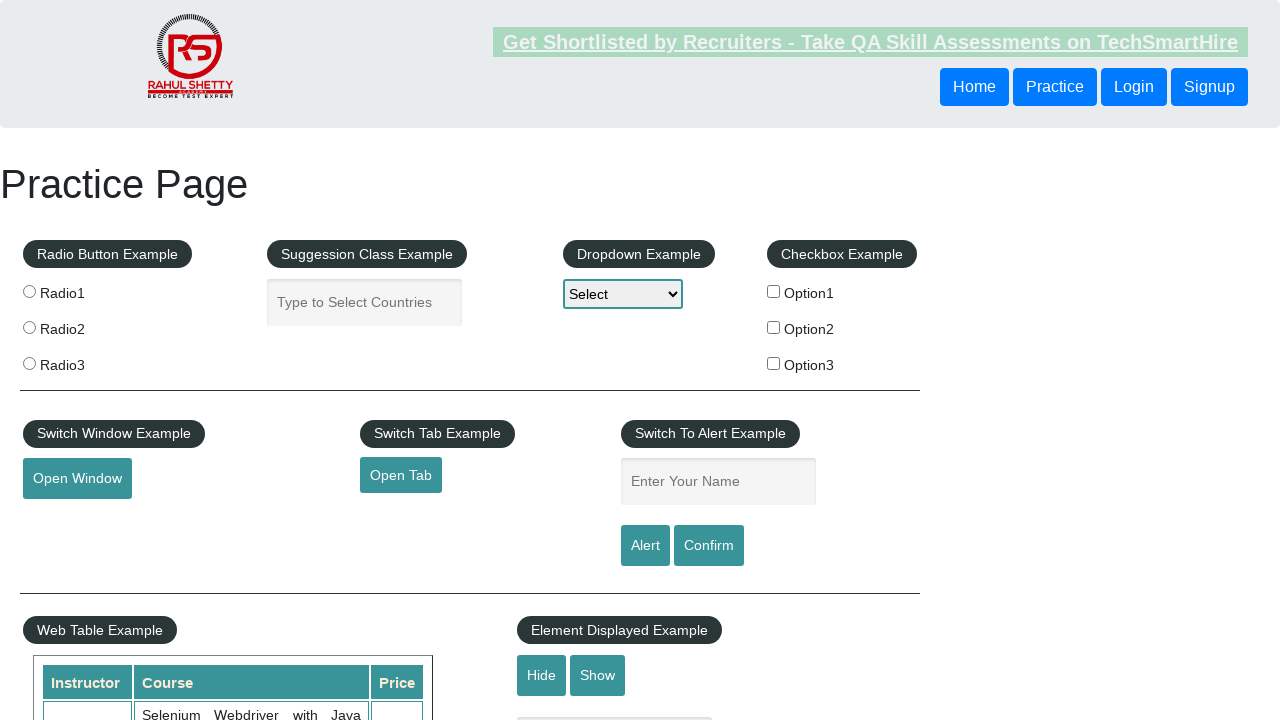